Starts a new game on slither.io by entering a username and clicking the play button, then waits for the game canvas to load

Starting URL: http://slither.io/

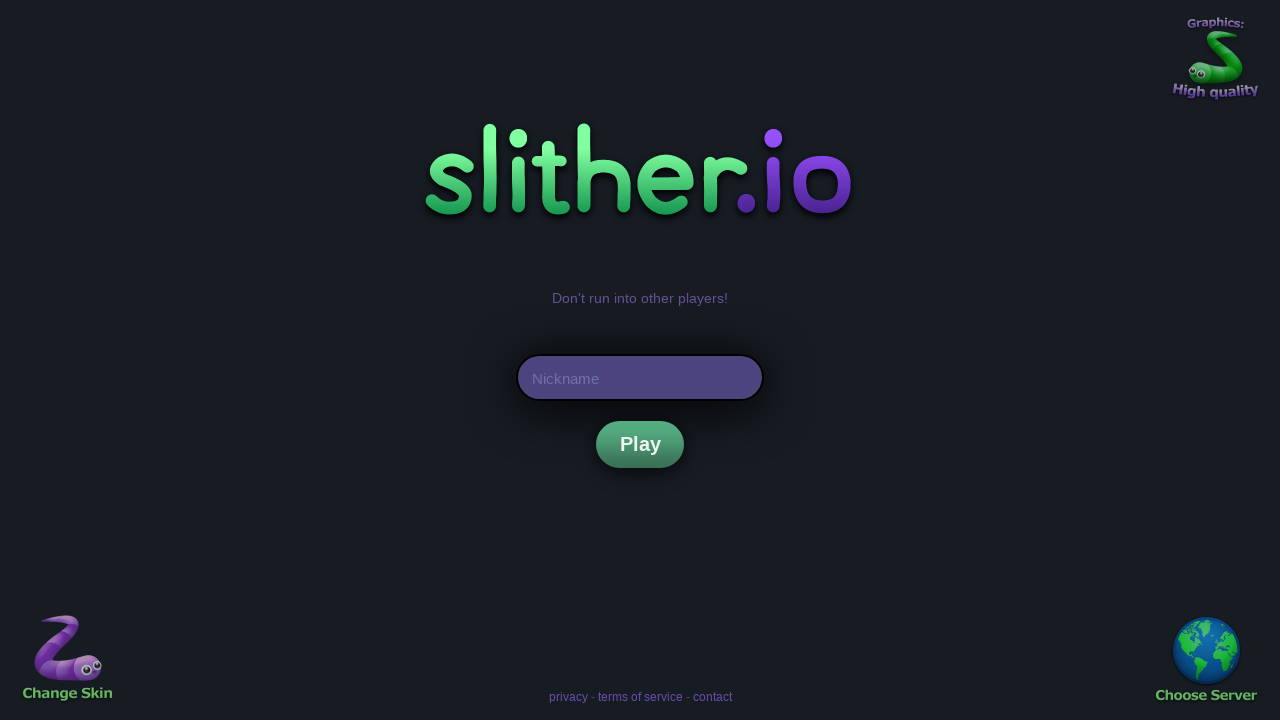

Nickname input field is visible
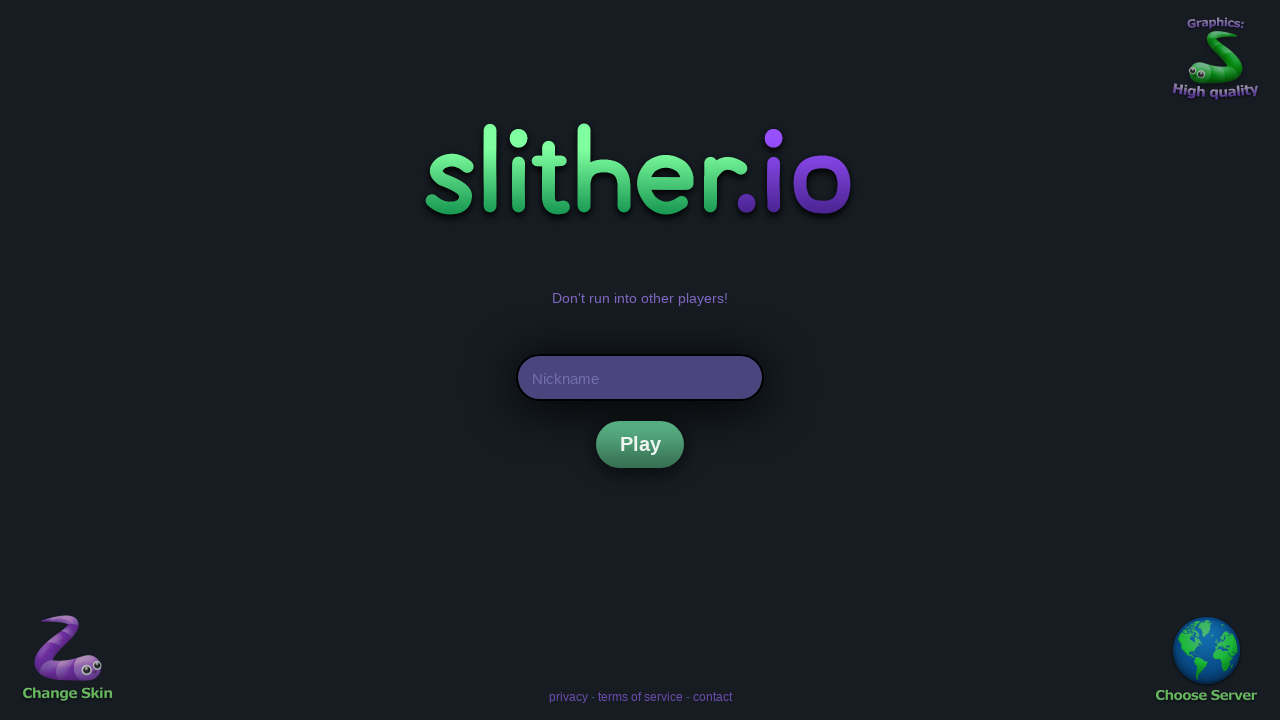

Entered username 'SnakePlayer42' in nickname field on #nick
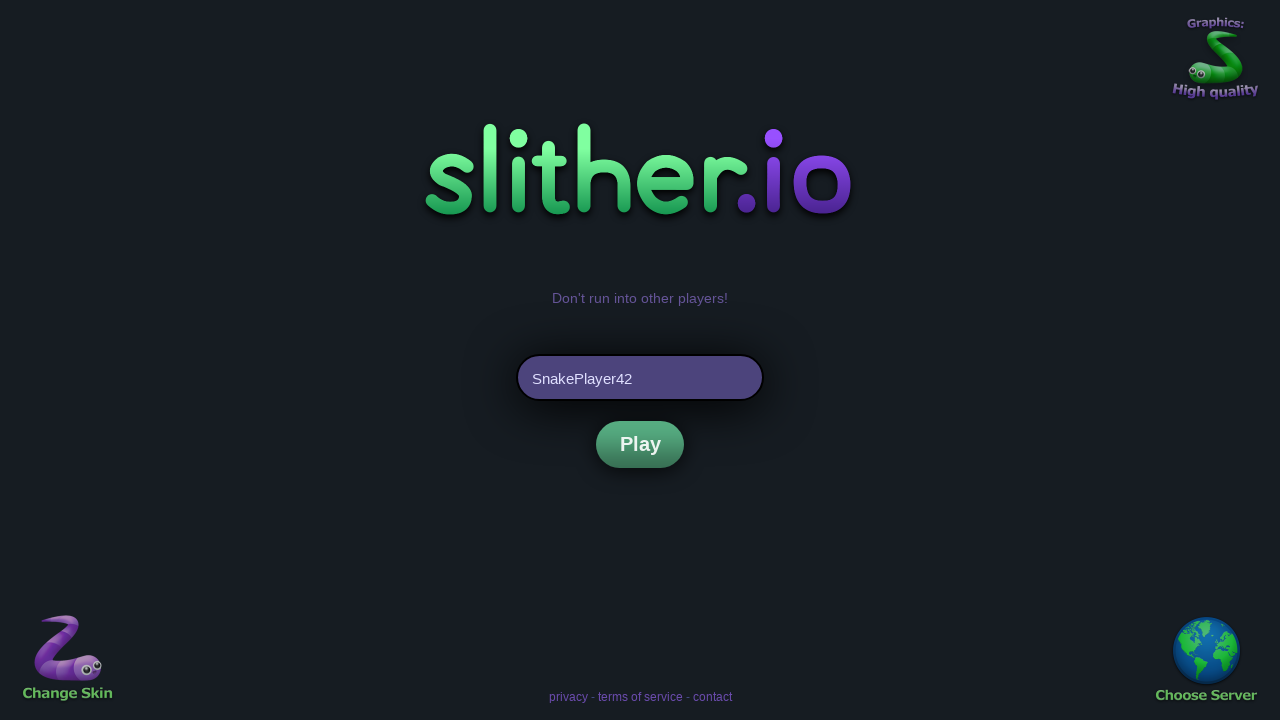

Clicked the play button to start new game at (640, 444) on xpath=/html/body/div[2]/div[5]/div/div/div[3]
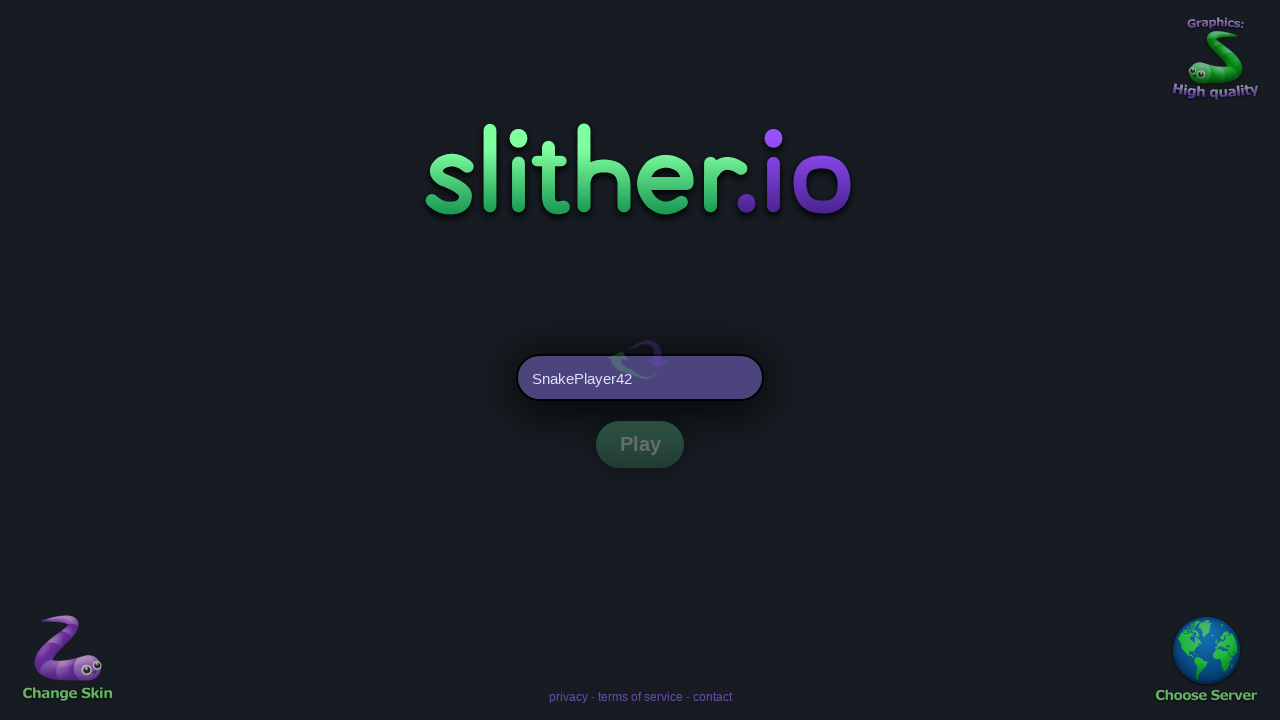

Game canvas loaded successfully
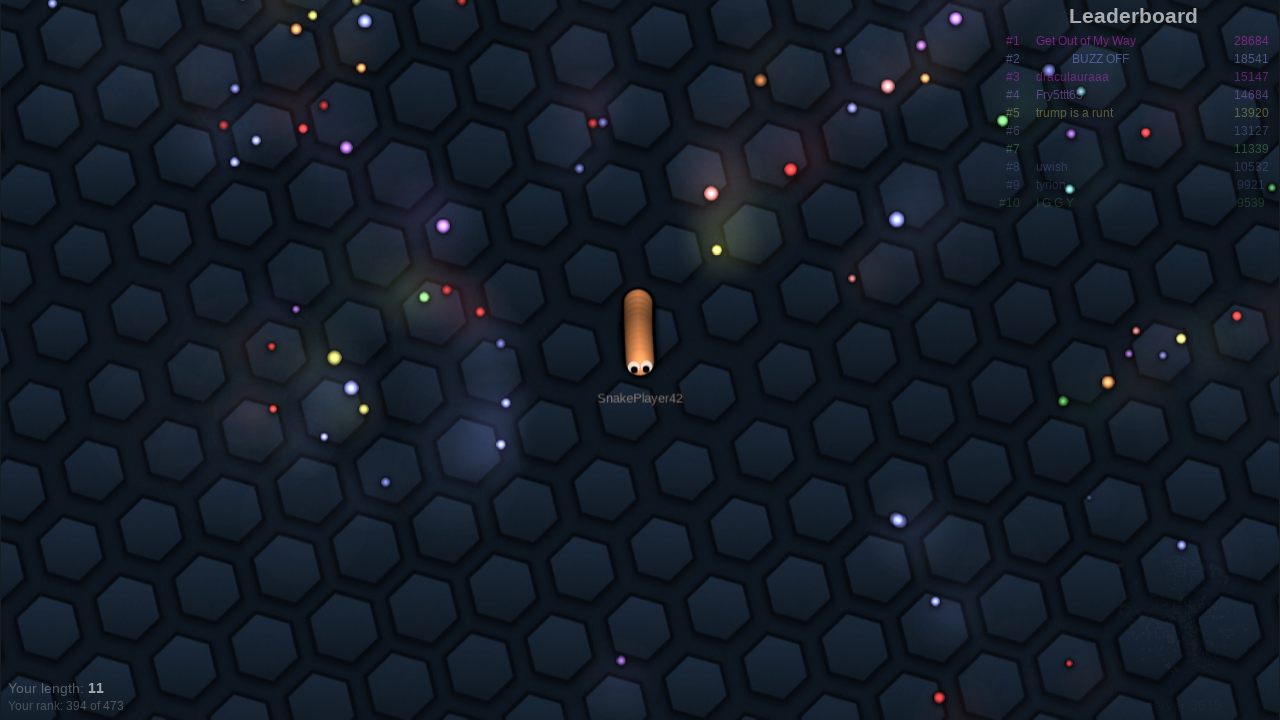

Game initialized and ready to play
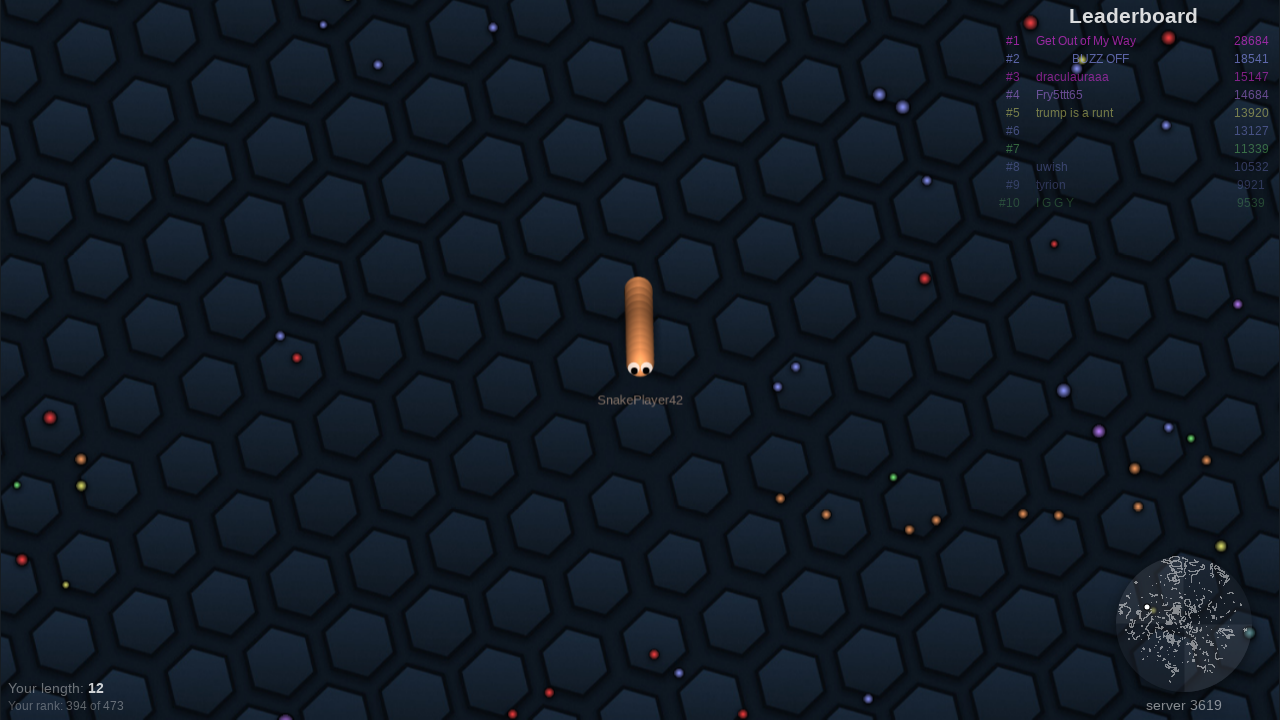

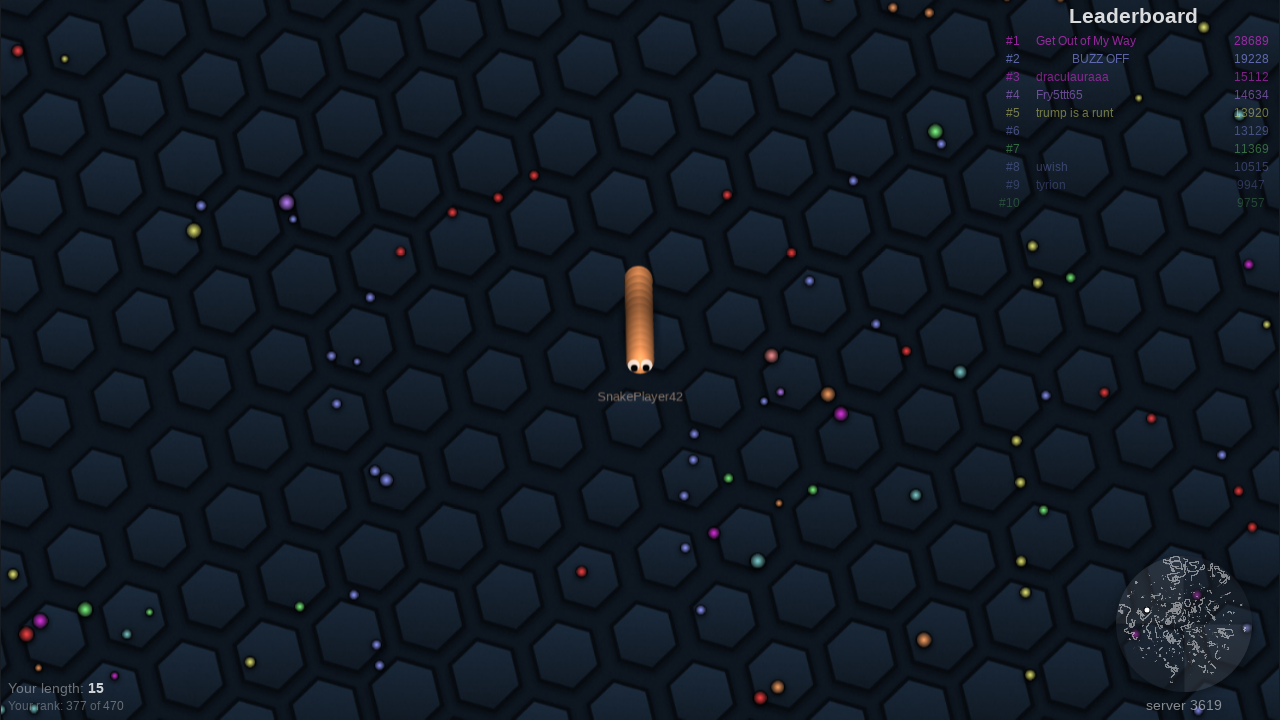